Tests drawing functionality on a web-based paint application by using mouse movements to draw a rectangle shape while holding down the mouse button

Starting URL: https://paint.js.org/

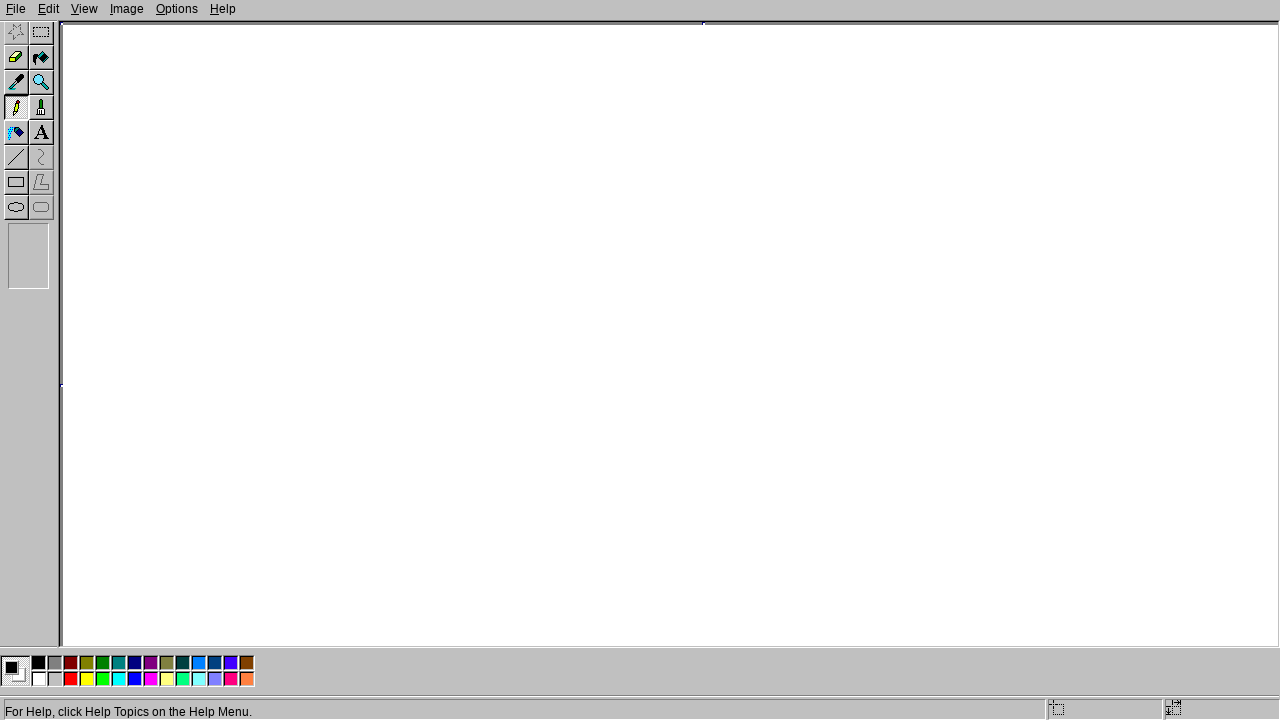

Moved mouse to starting position (200, 200) at (200, 200)
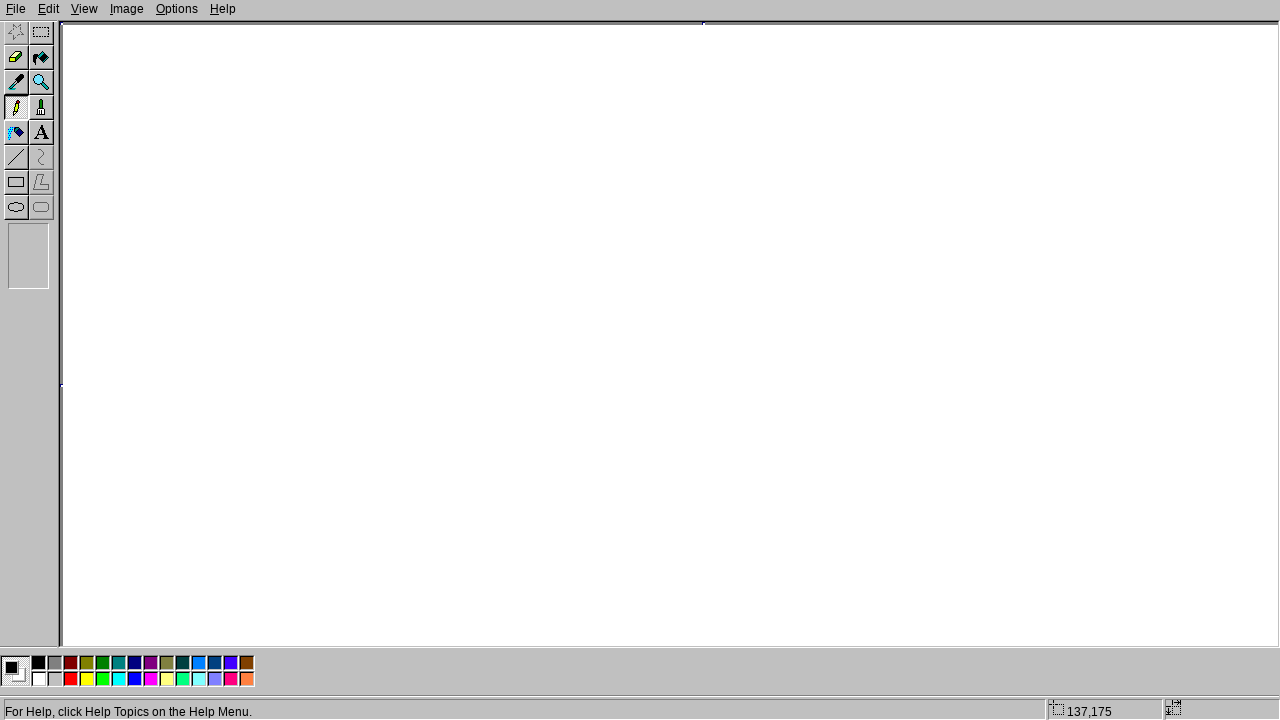

Pressed down mouse button to begin drawing at (200, 200)
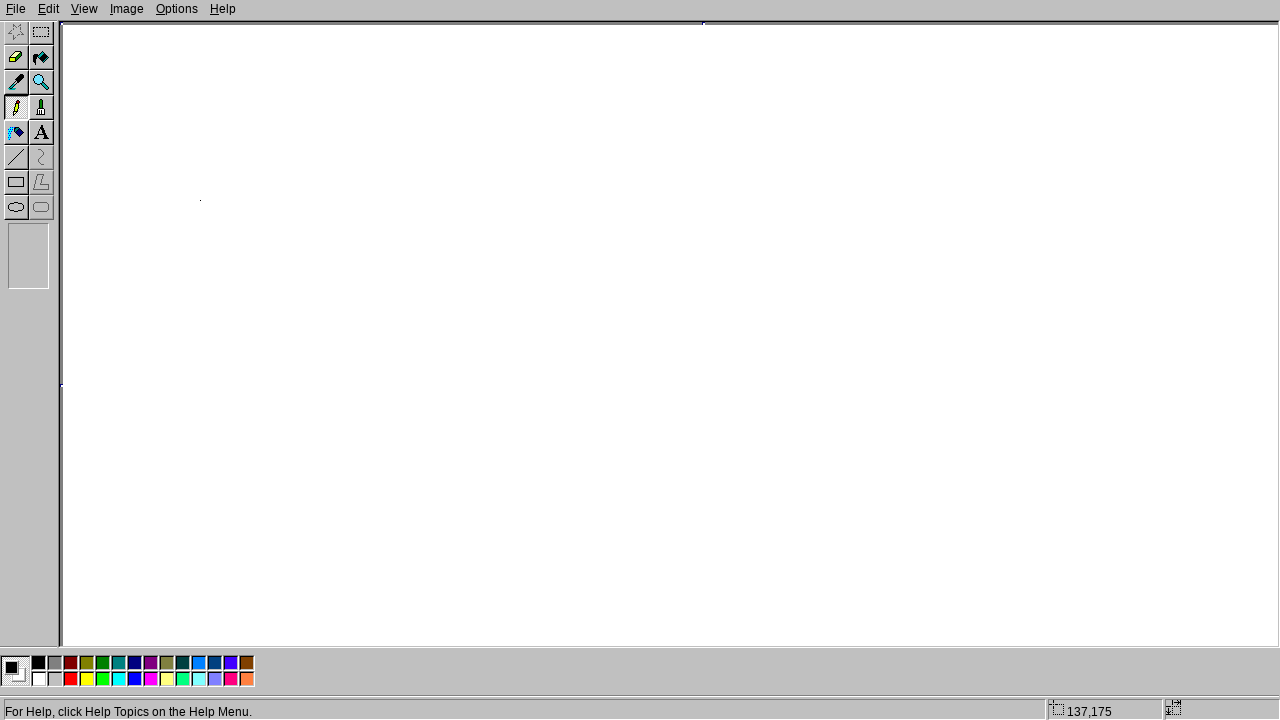

Moved mouse to (400, 200) to draw top edge at (400, 200)
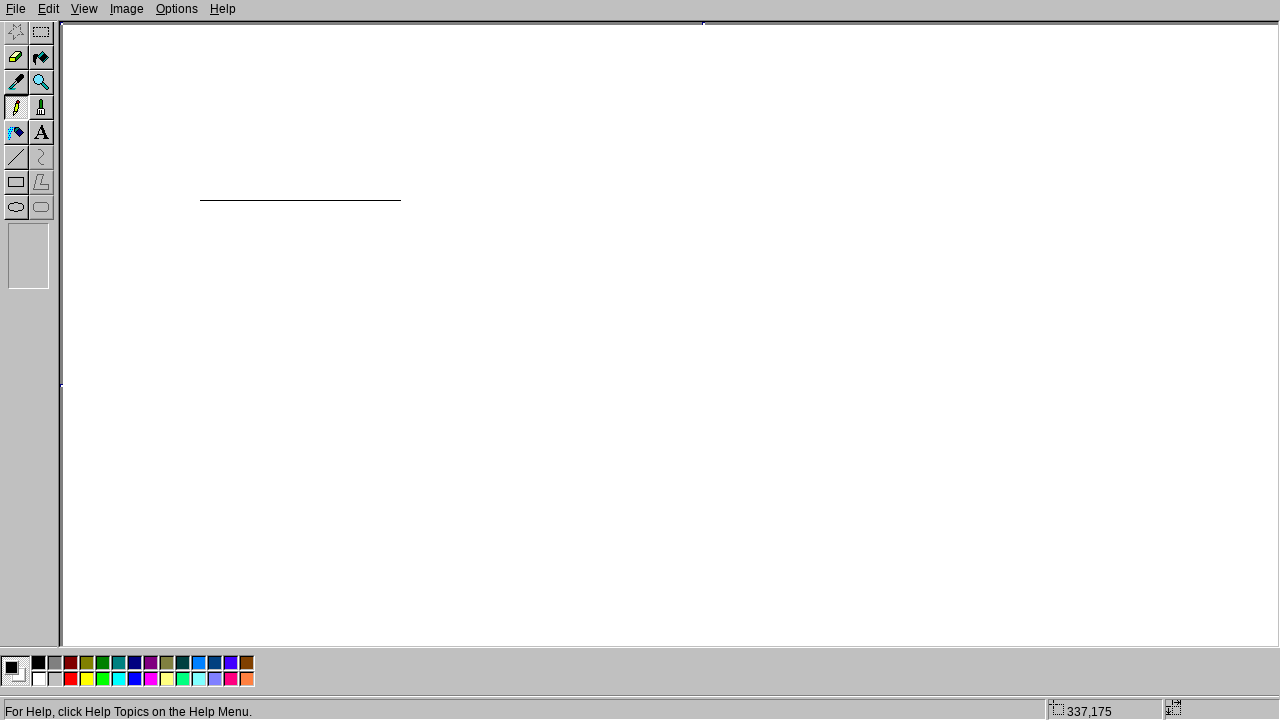

Moved mouse to (400, 400) to draw right edge at (400, 400)
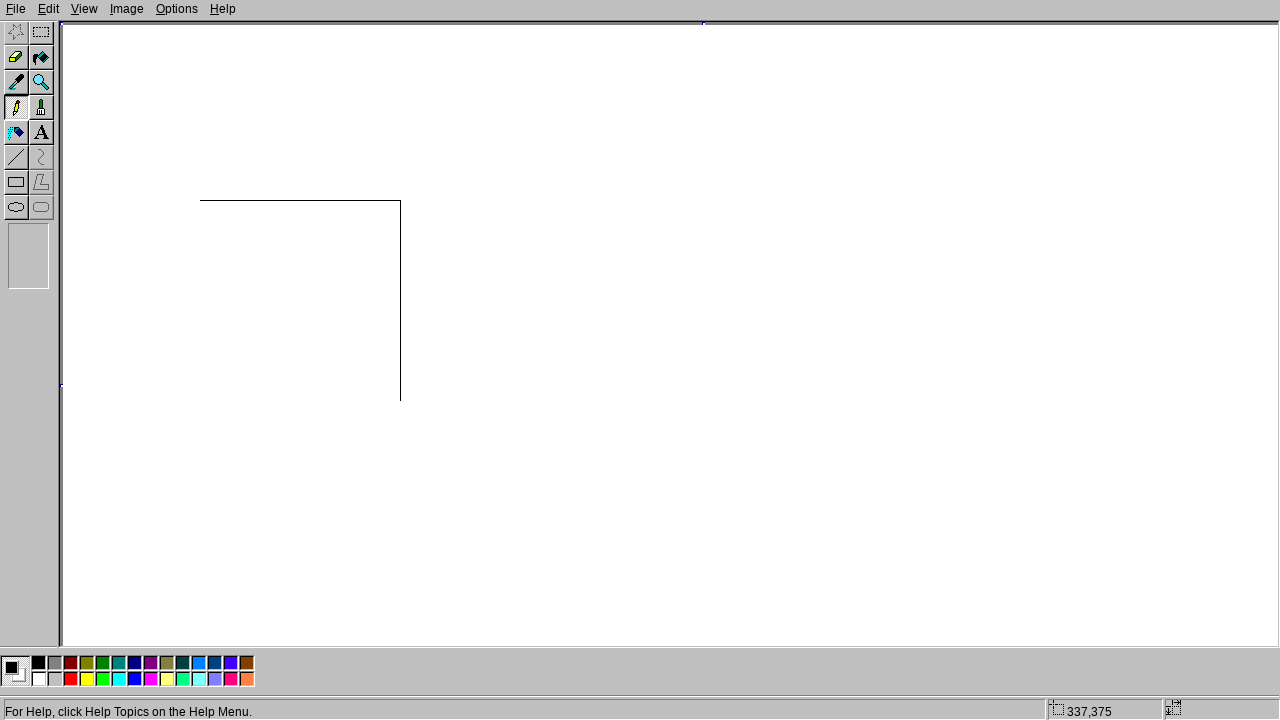

Moved mouse to (200, 400) to draw bottom edge at (200, 400)
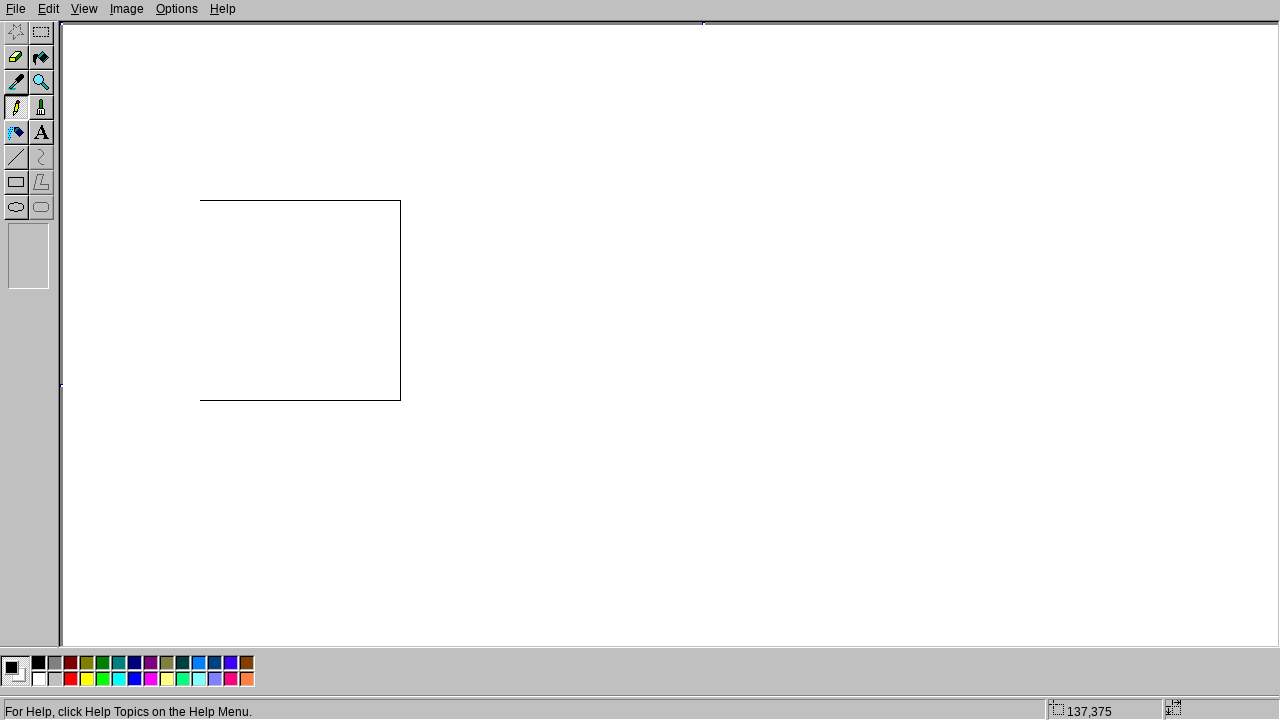

Moved mouse to (200, 200) to draw left edge and return to start at (200, 200)
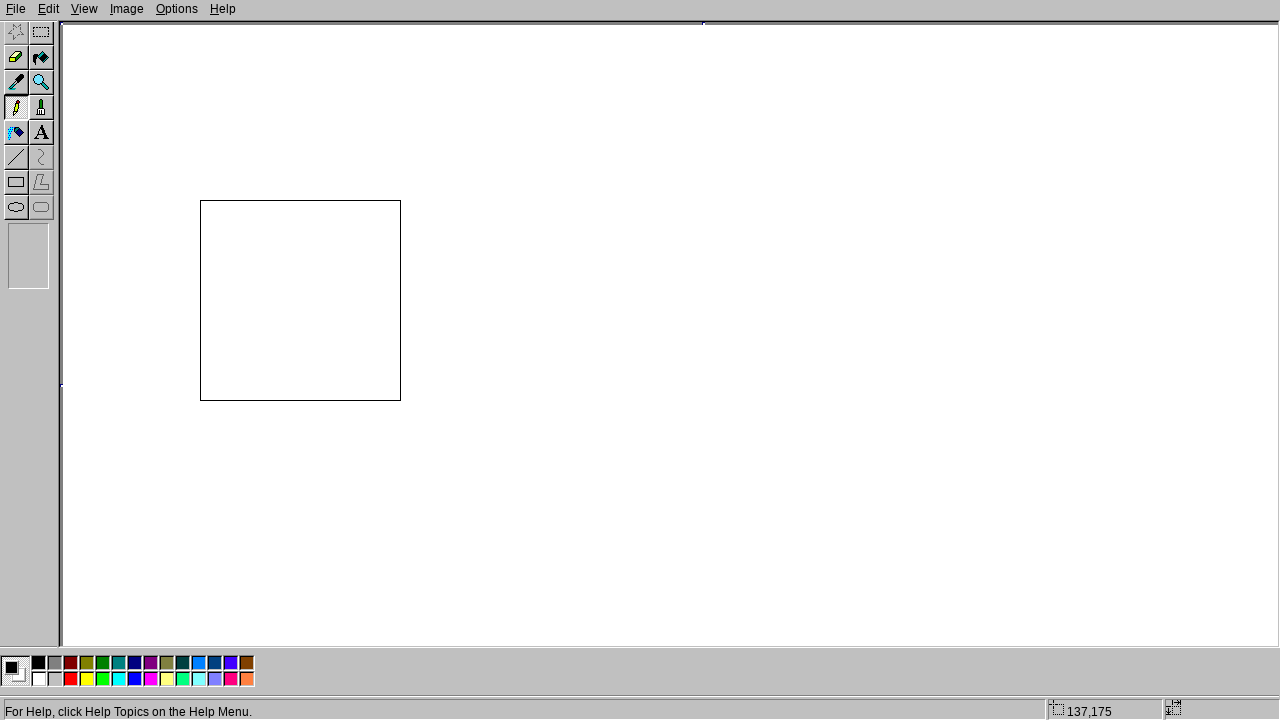

Released mouse button to complete rectangle drawing at (200, 200)
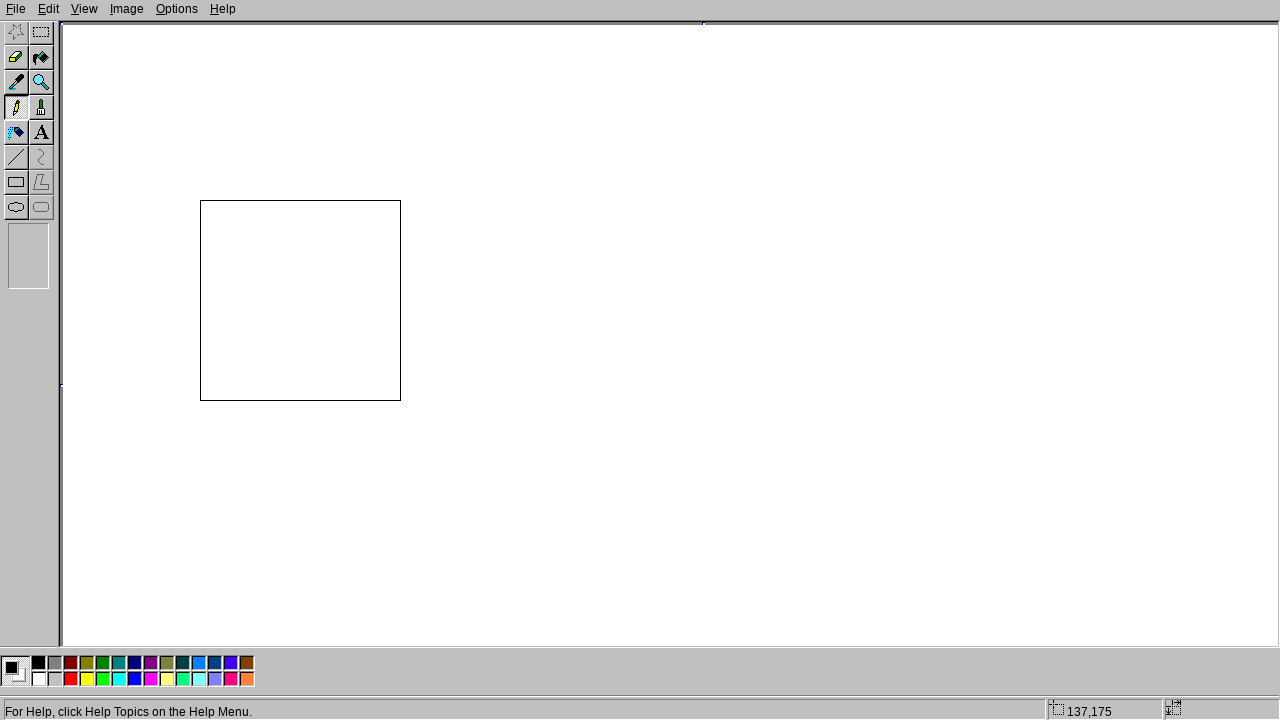

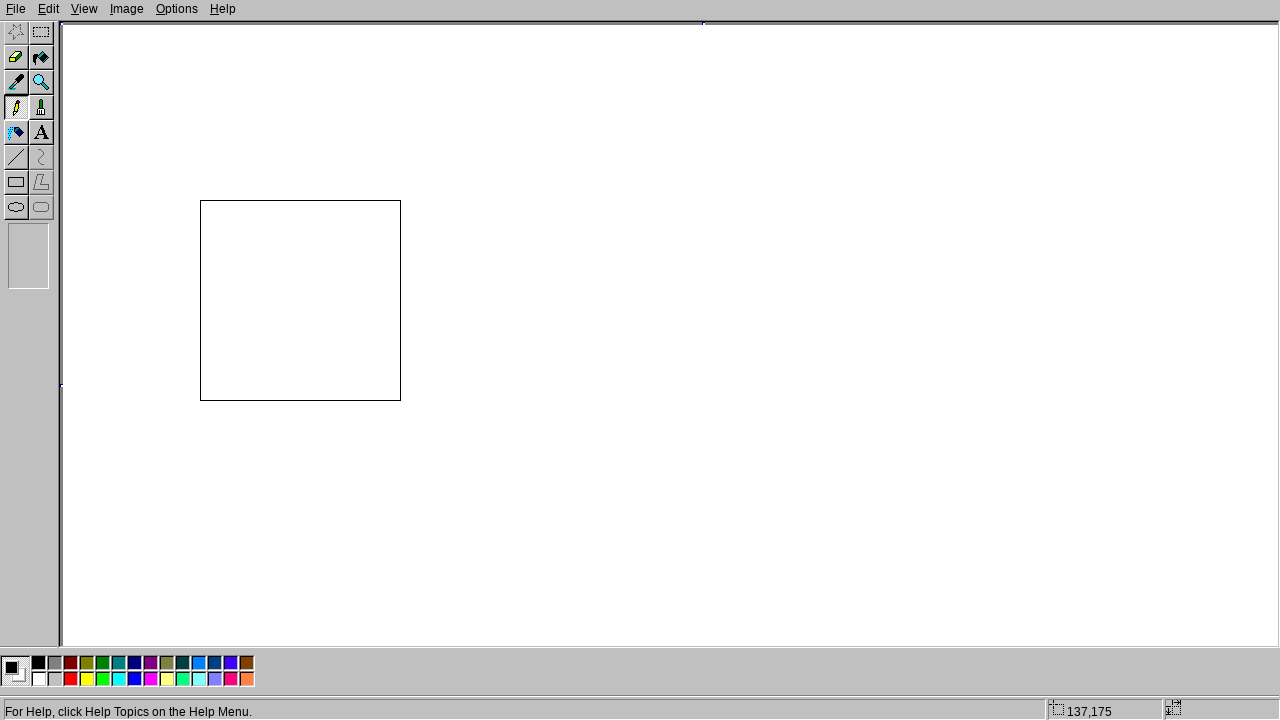